Tests sign up form by filling in the email field

Starting URL: https://www.sharelane.com/cgi-bin/register.py?page=1&zip_code=12345

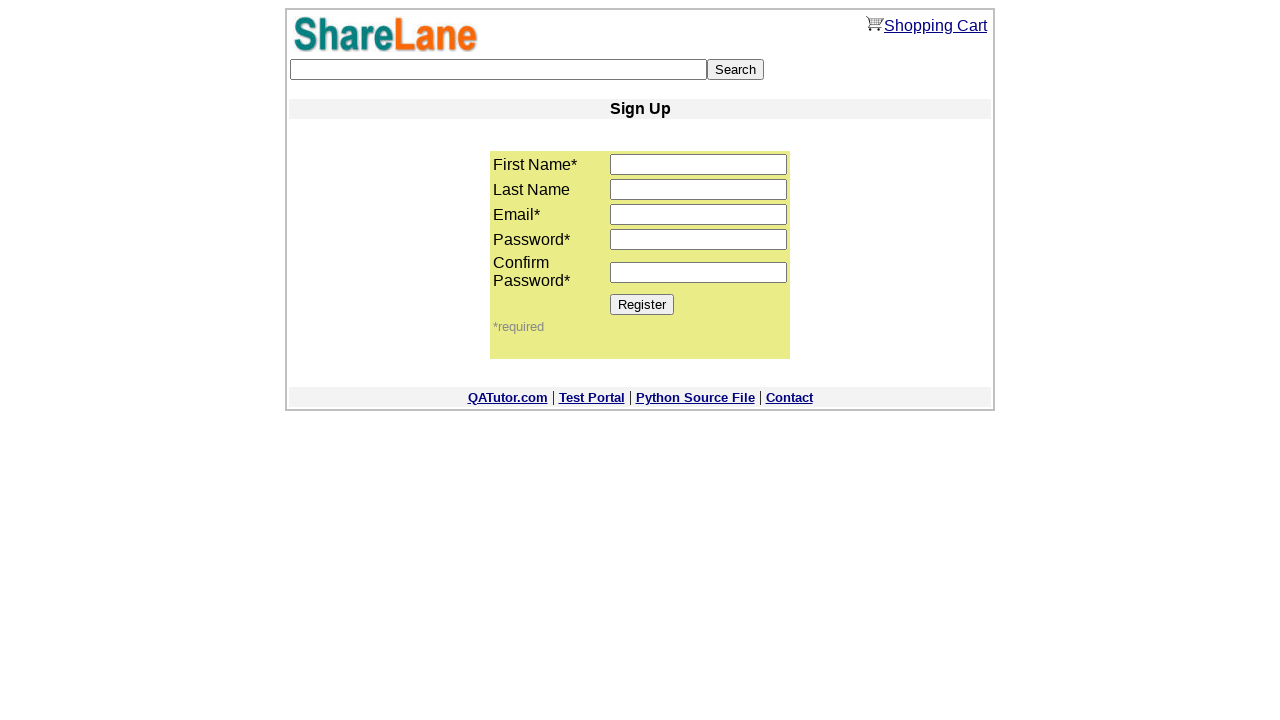

Navigated to ShareLane sign up form page 1
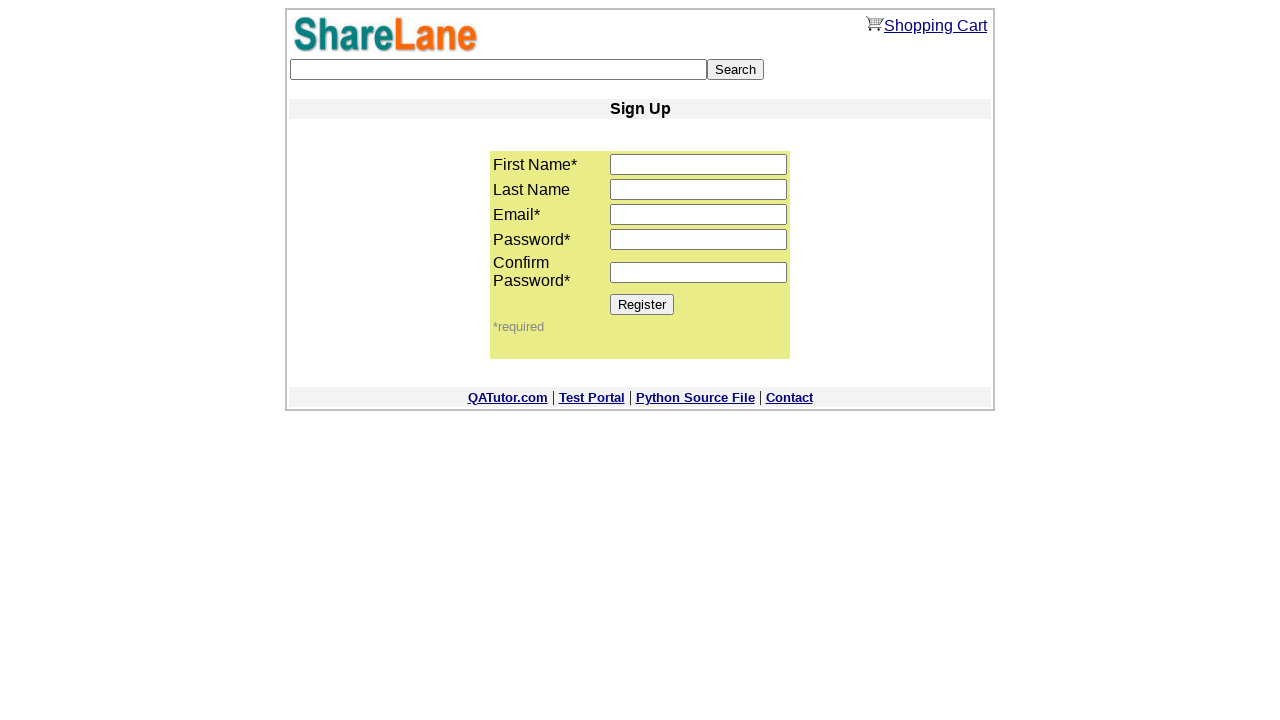

Filled email field with 'radan@yahoo.com' on input[name='email']
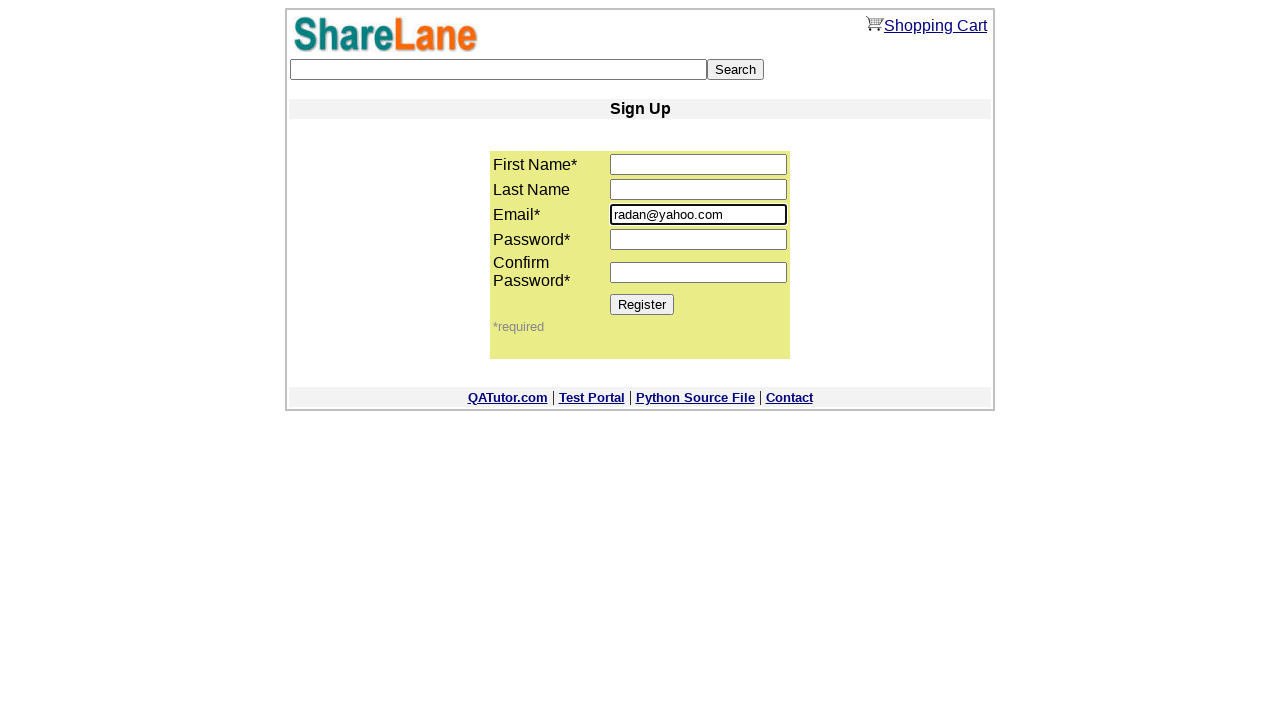

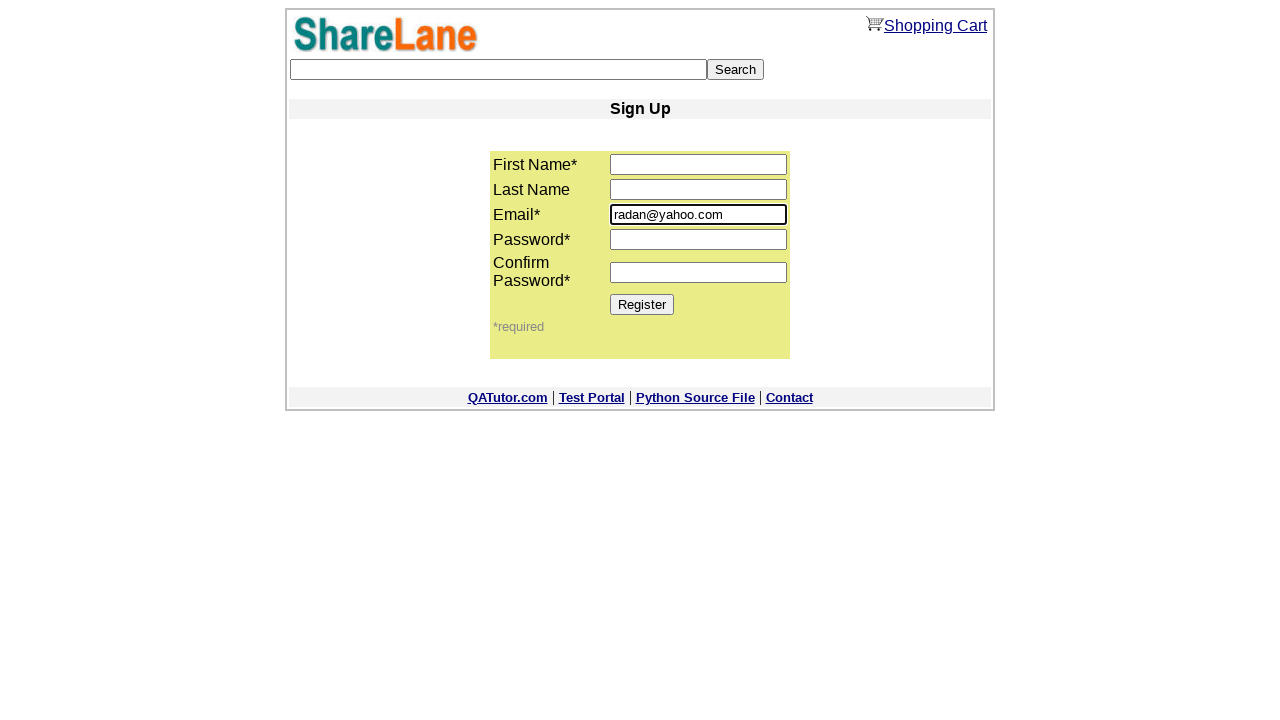